Tests dynamic content loading by clicking a start button and waiting for the "Hello World!" text to appear after the loading completes.

Starting URL: https://the-internet.herokuapp.com/dynamic_loading/1

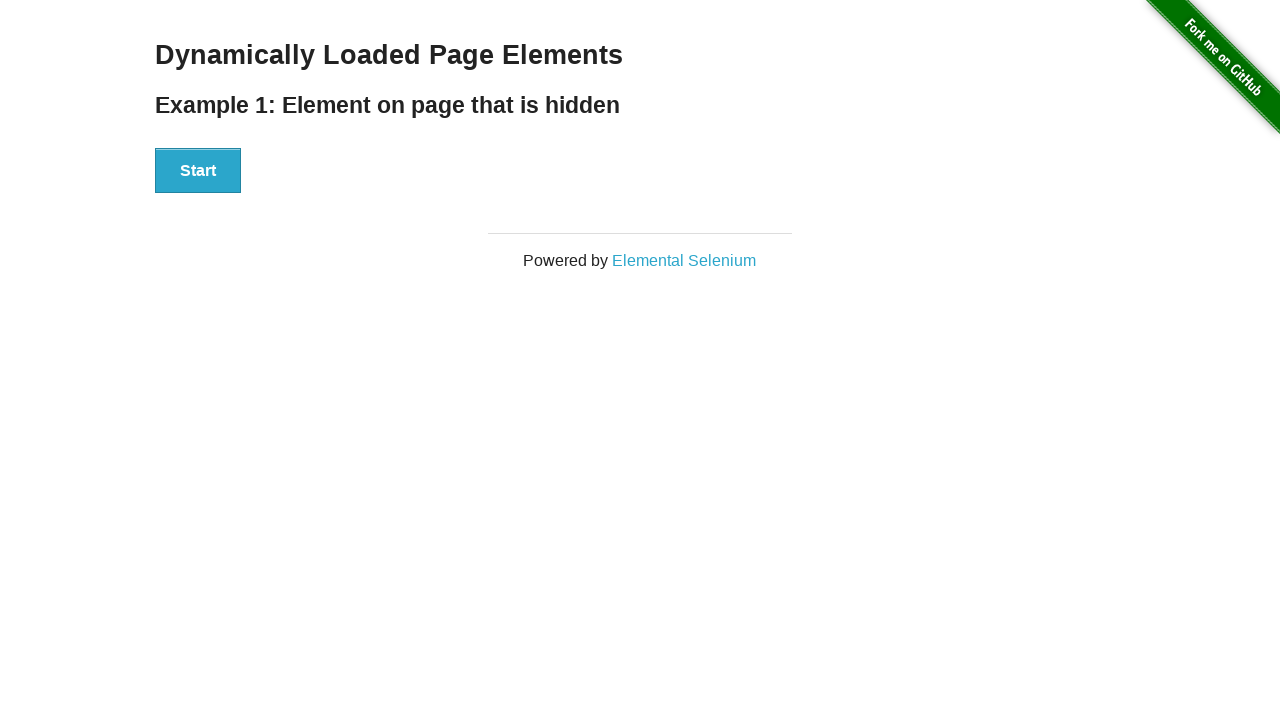

Clicked start button to trigger dynamic loading at (198, 171) on #start > button
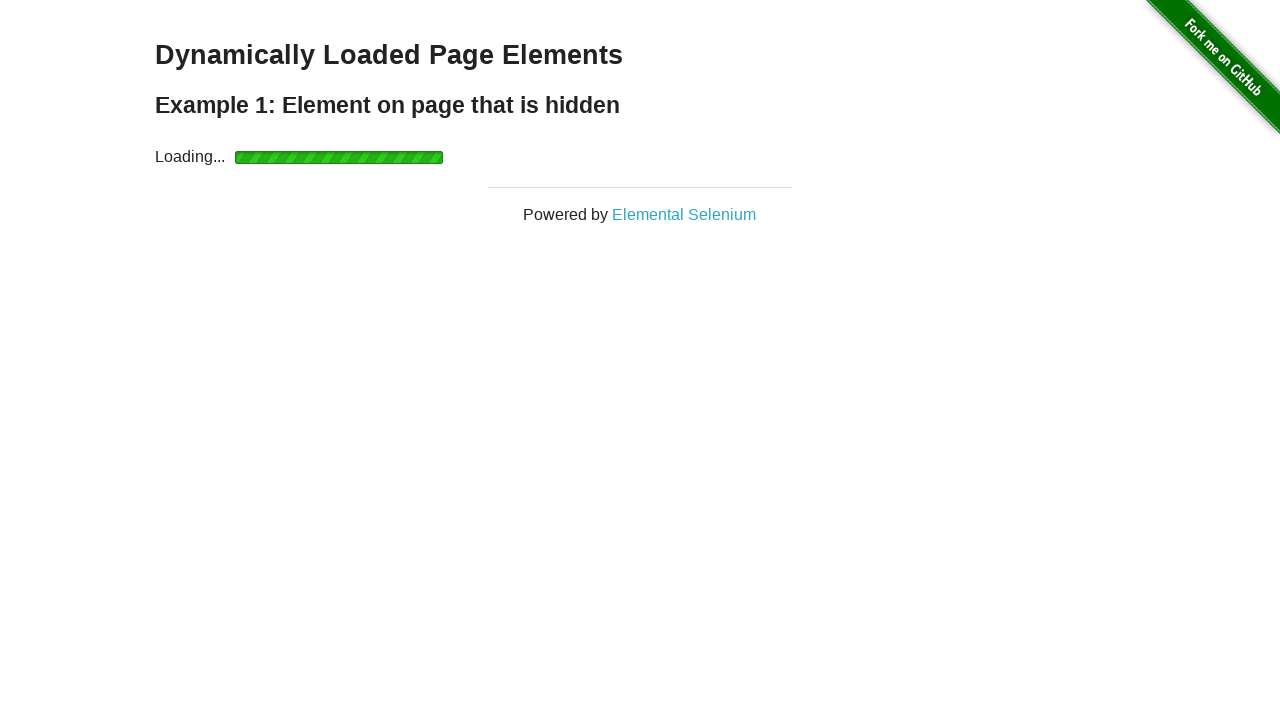

Waited for 'Hello World!' text to appear after loading completes
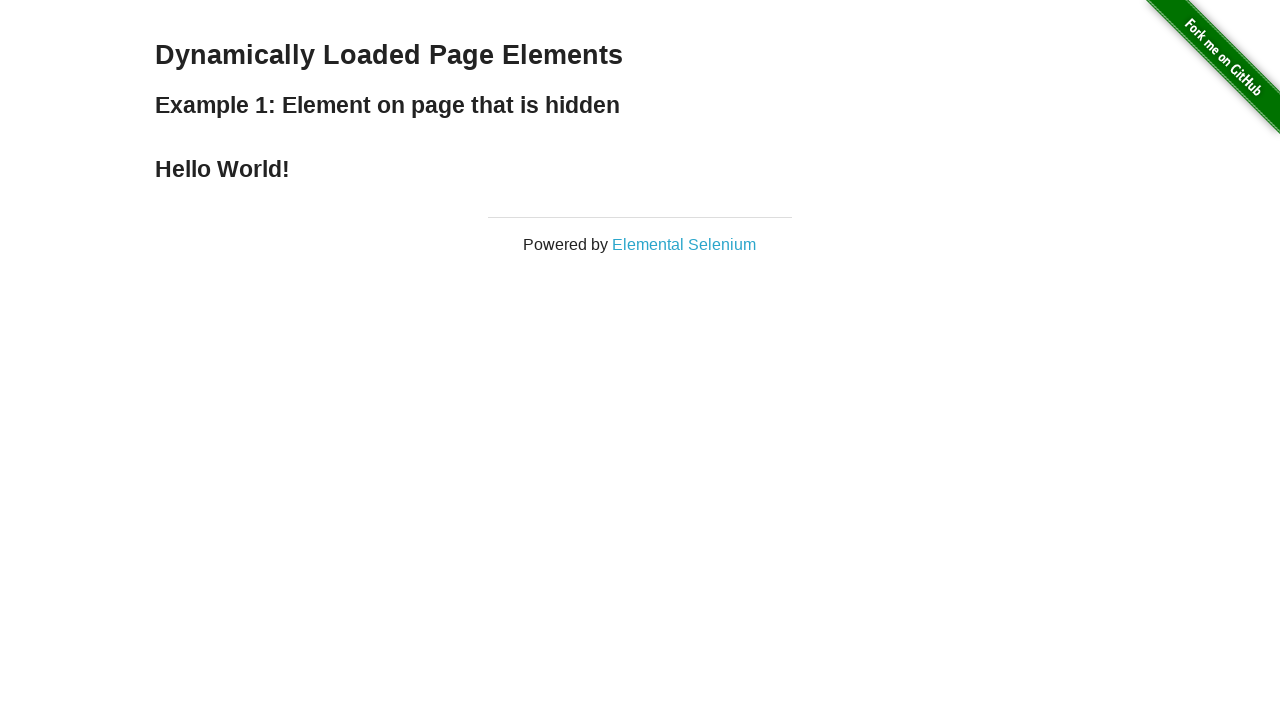

Located the 'Hello World!' element
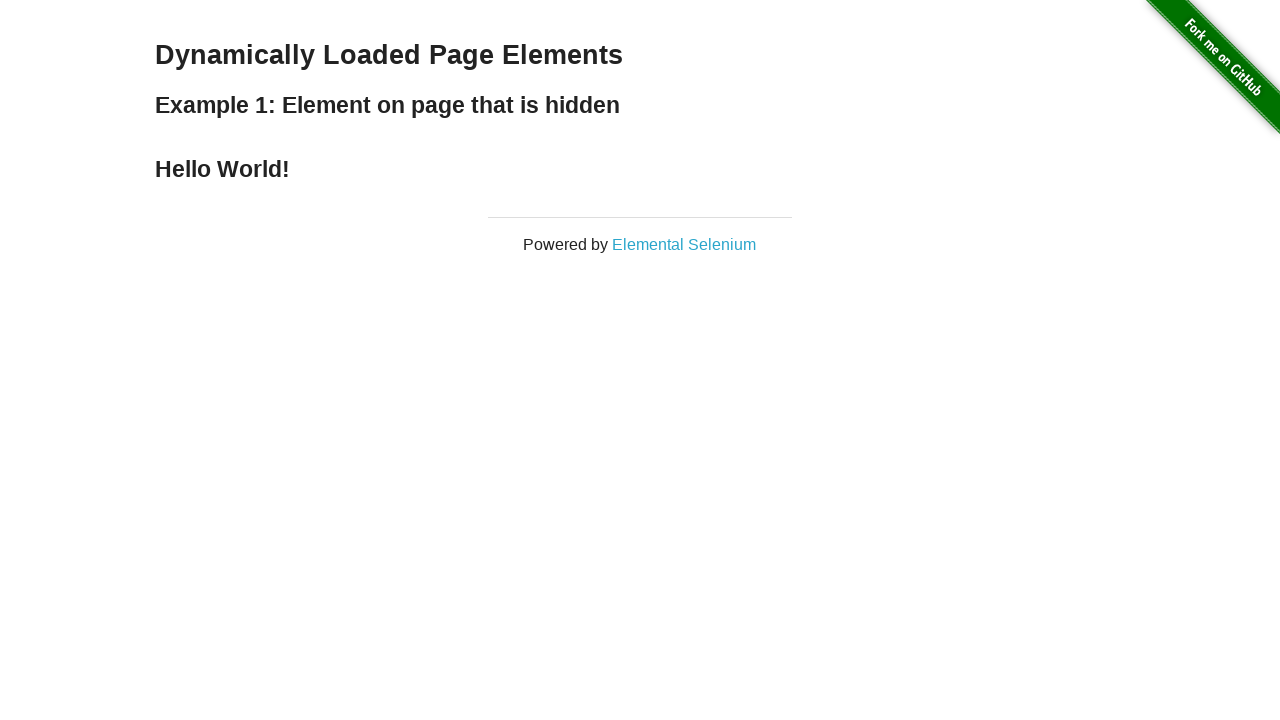

Verified 'Hello World!' element is visible
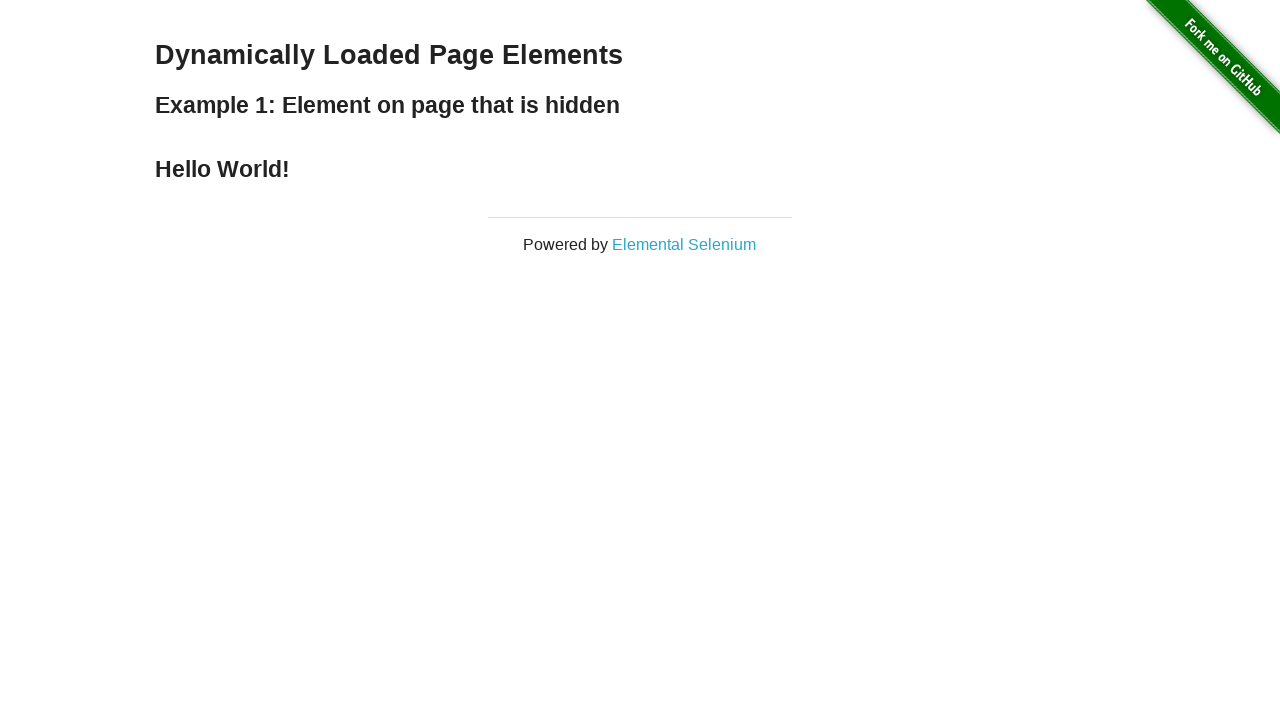

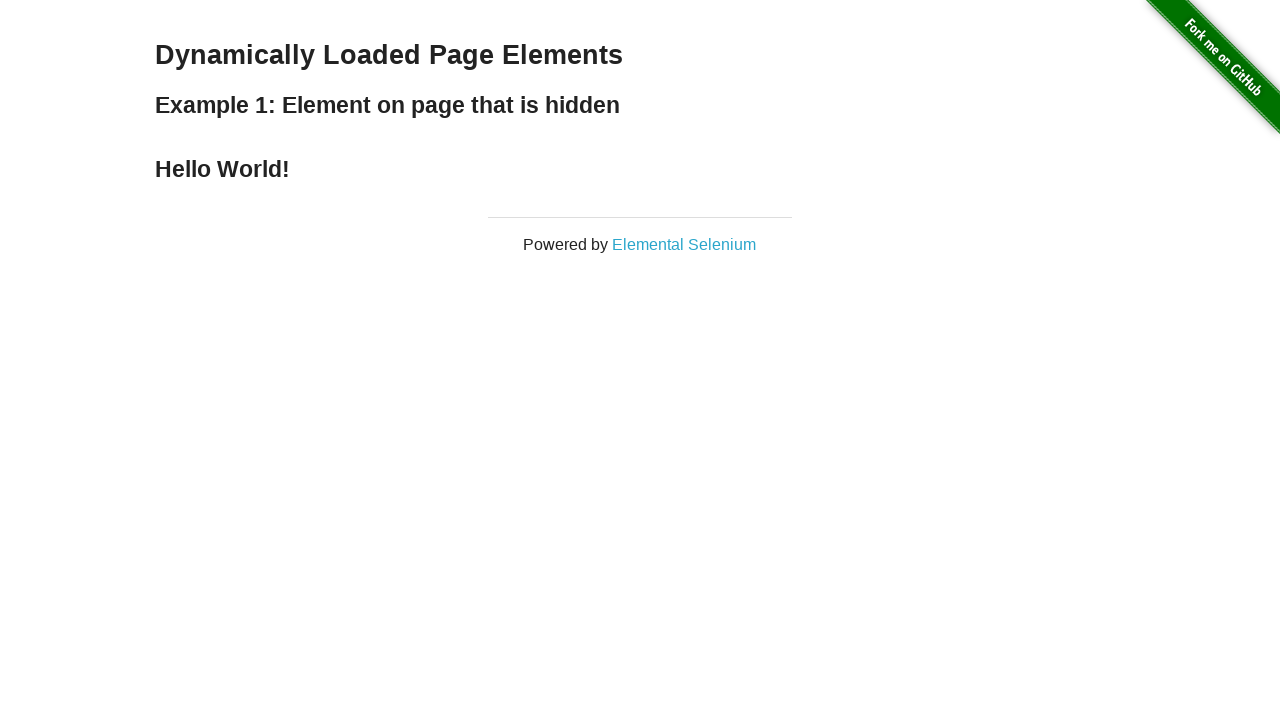